Tests drag and drop functionality using built-in drag and drop method by dragging column A to column B and verifying the columns swap positions

Starting URL: https://the-internet.herokuapp.com/drag_and_drop

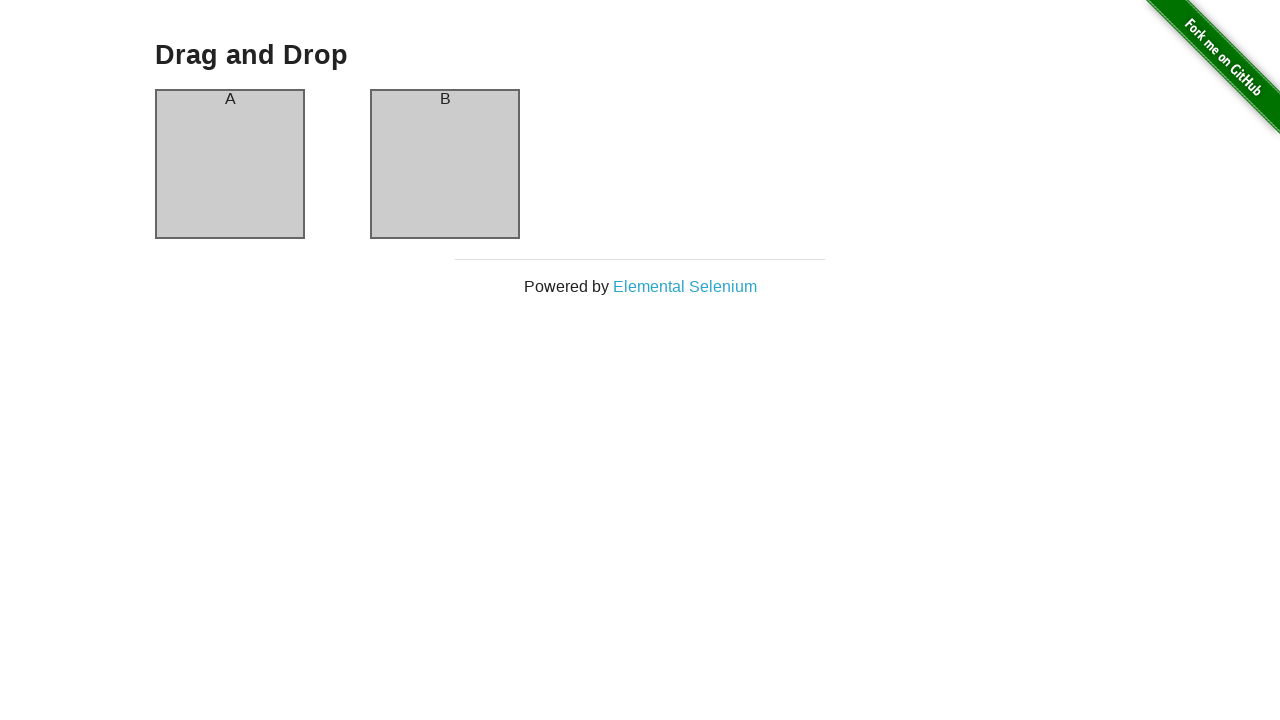

Waited for column A element to be present
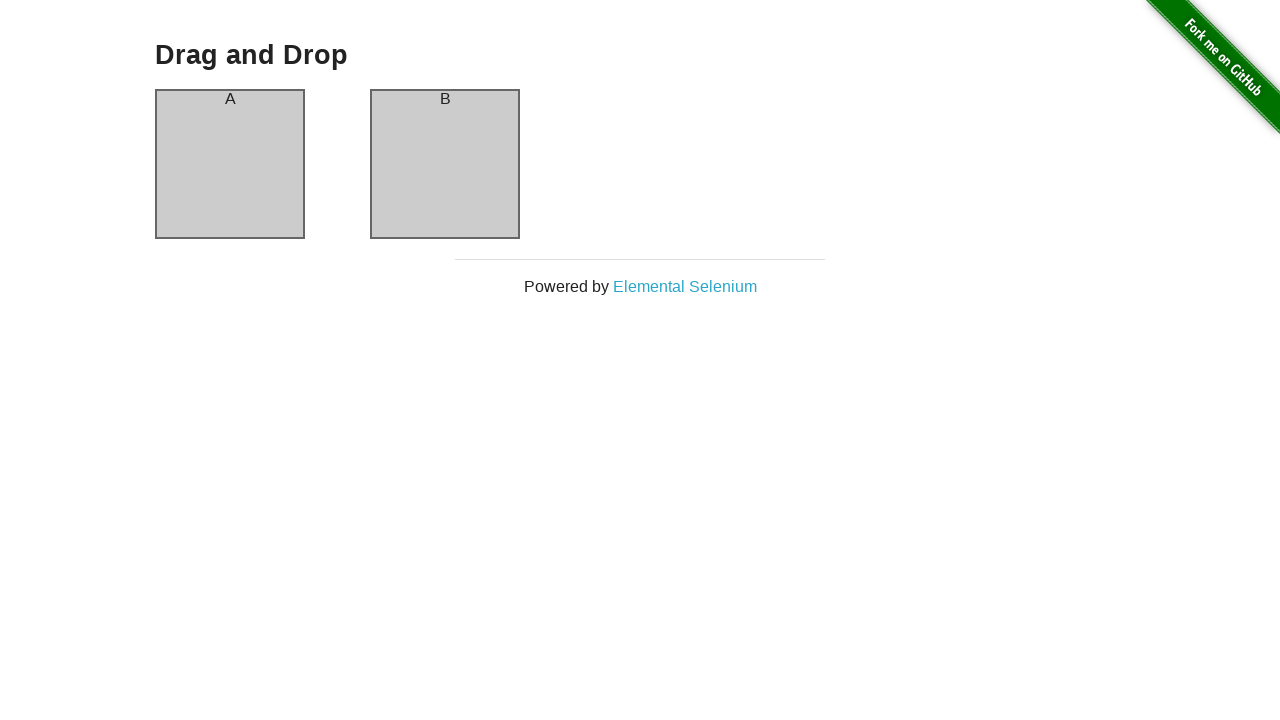

Verified column A contains 'A'
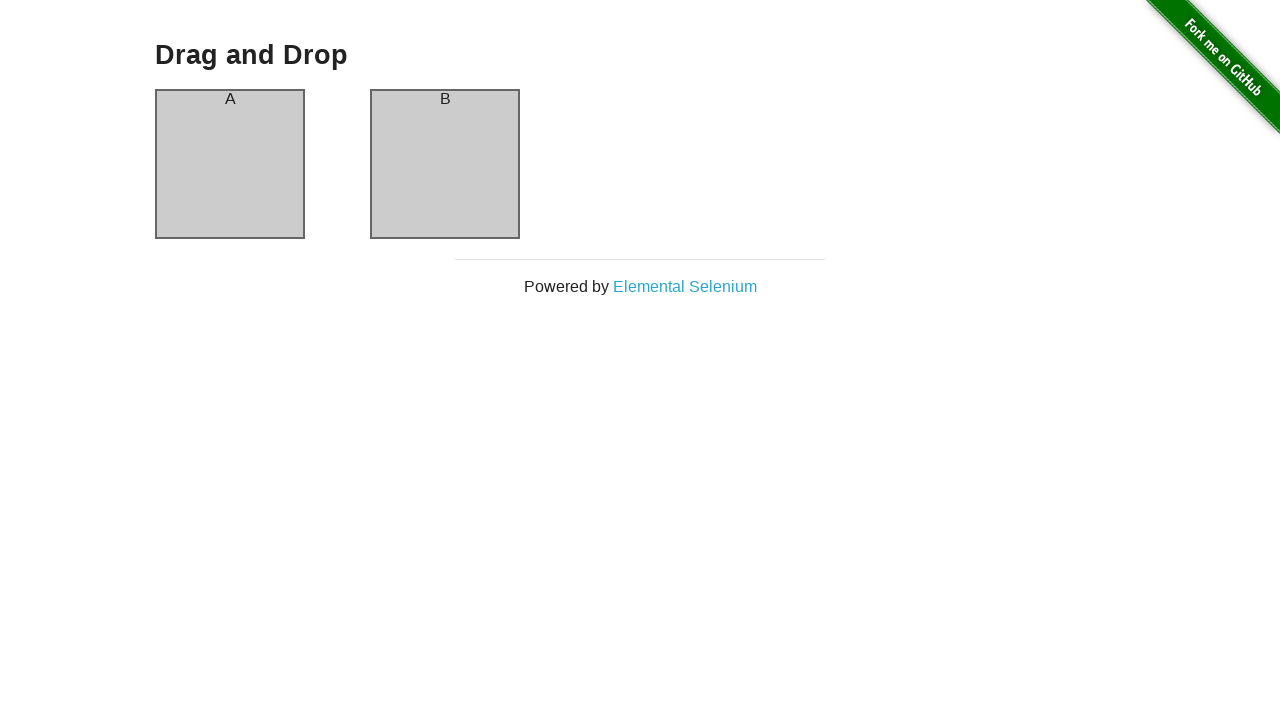

Verified column B contains 'B'
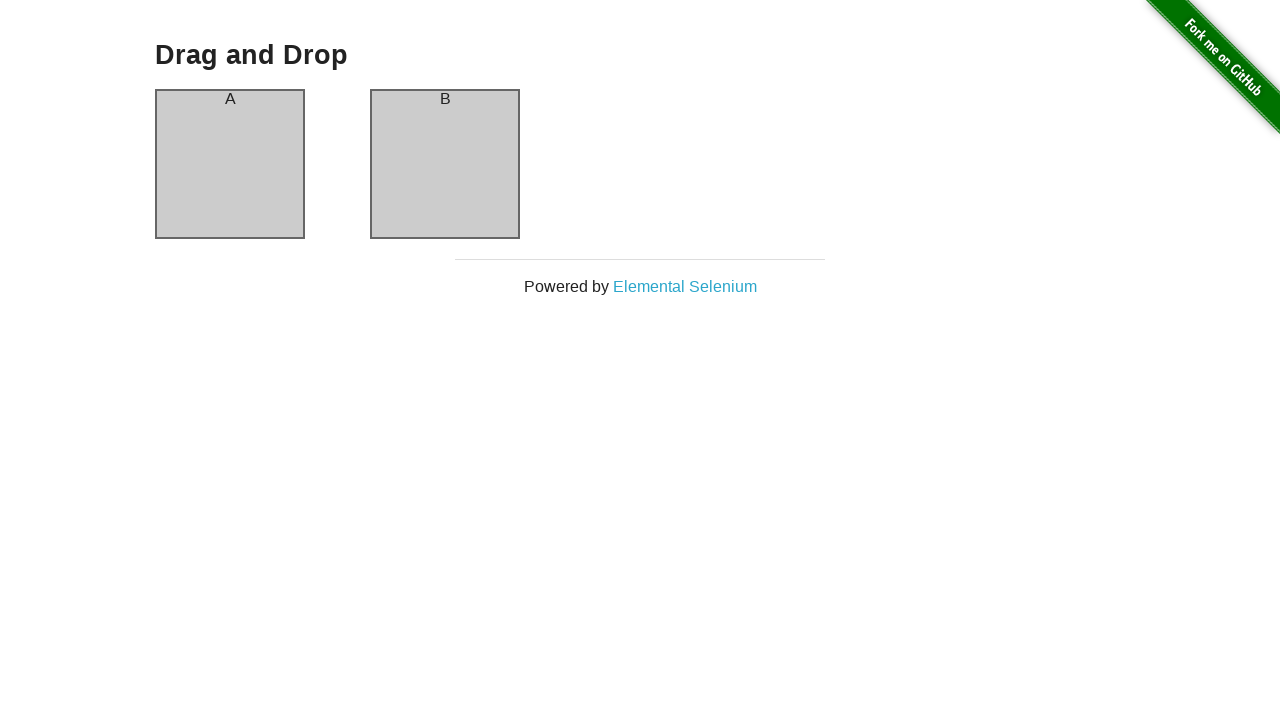

Located column A element as drag source
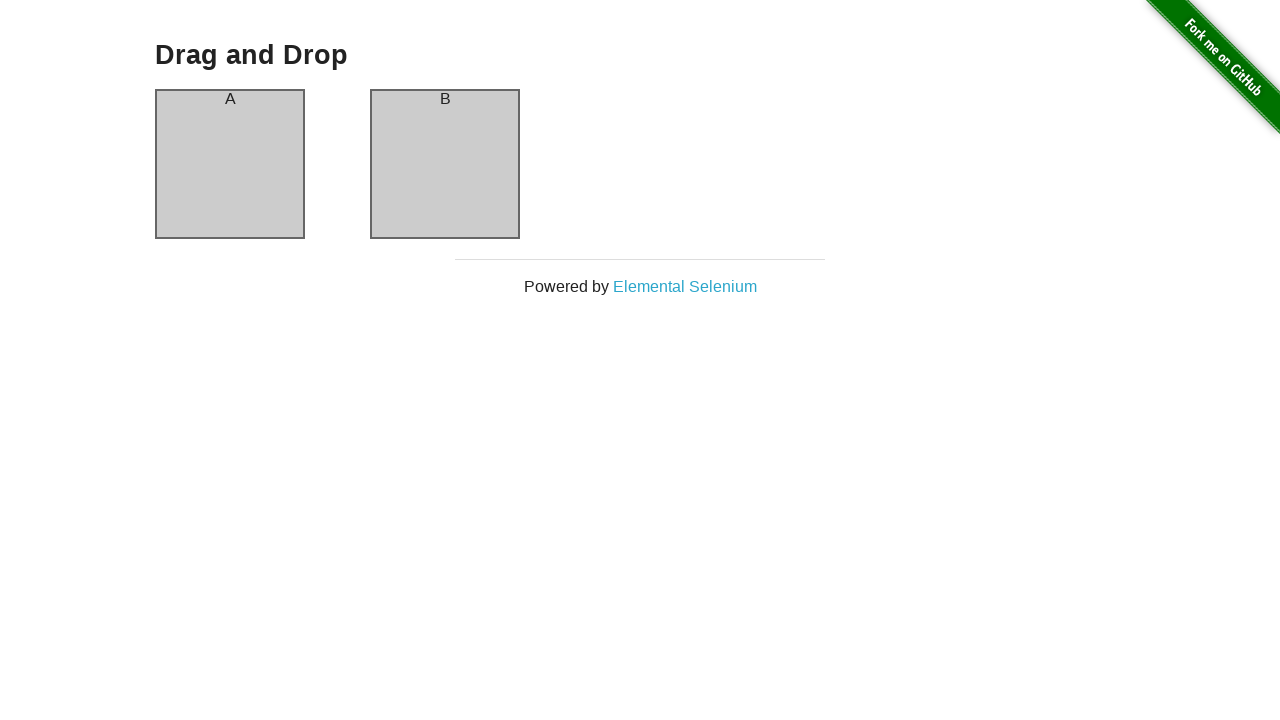

Located column B element as drag target
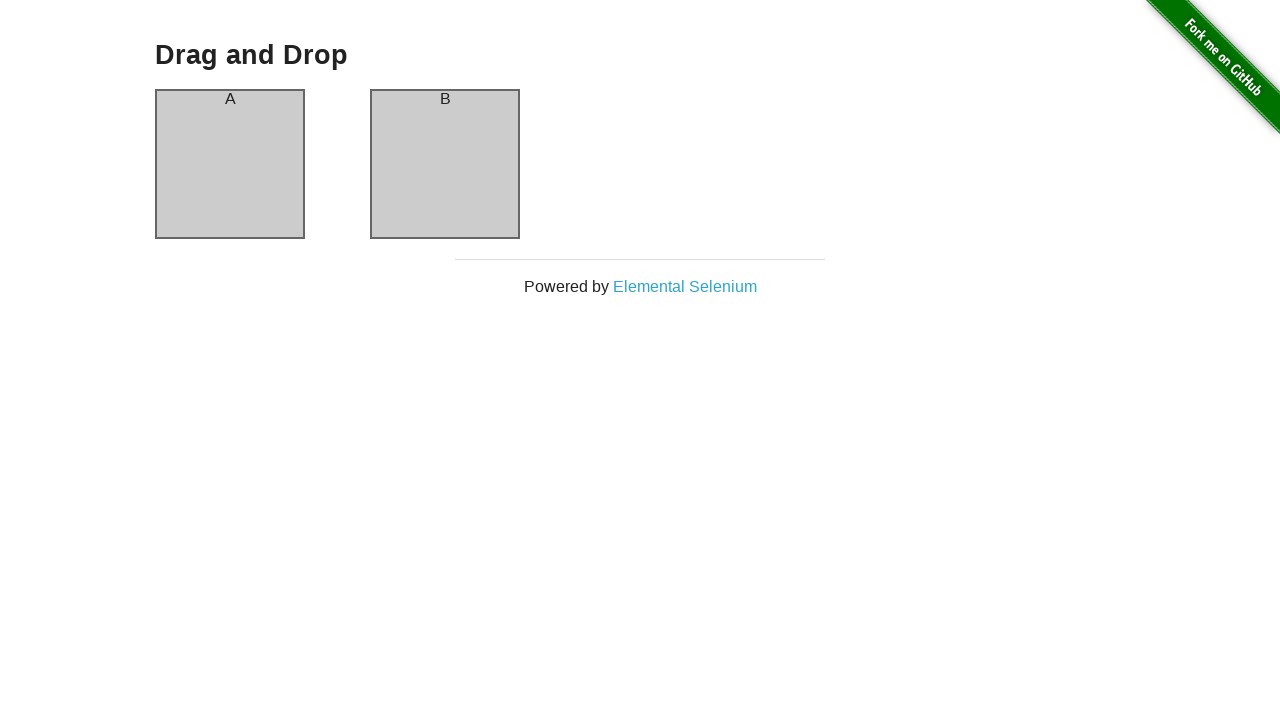

Dragged column A to column B at (445, 164)
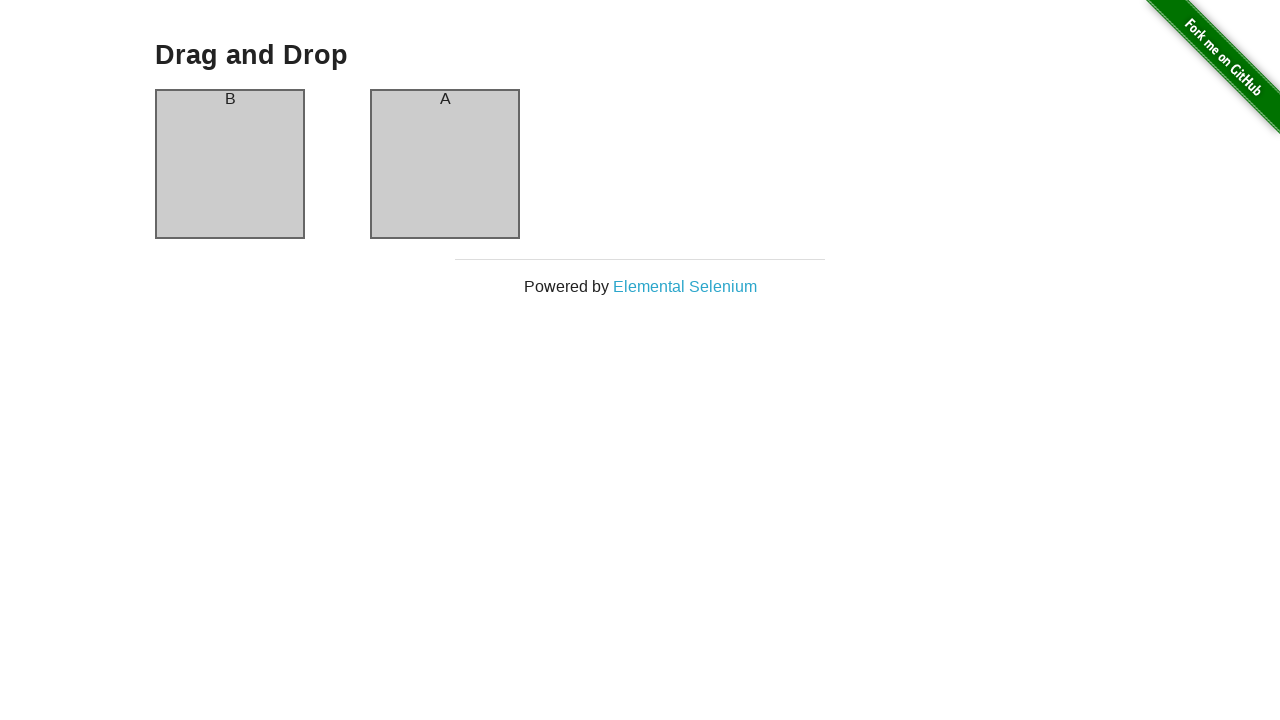

Waited 500ms for drag and drop animation to complete
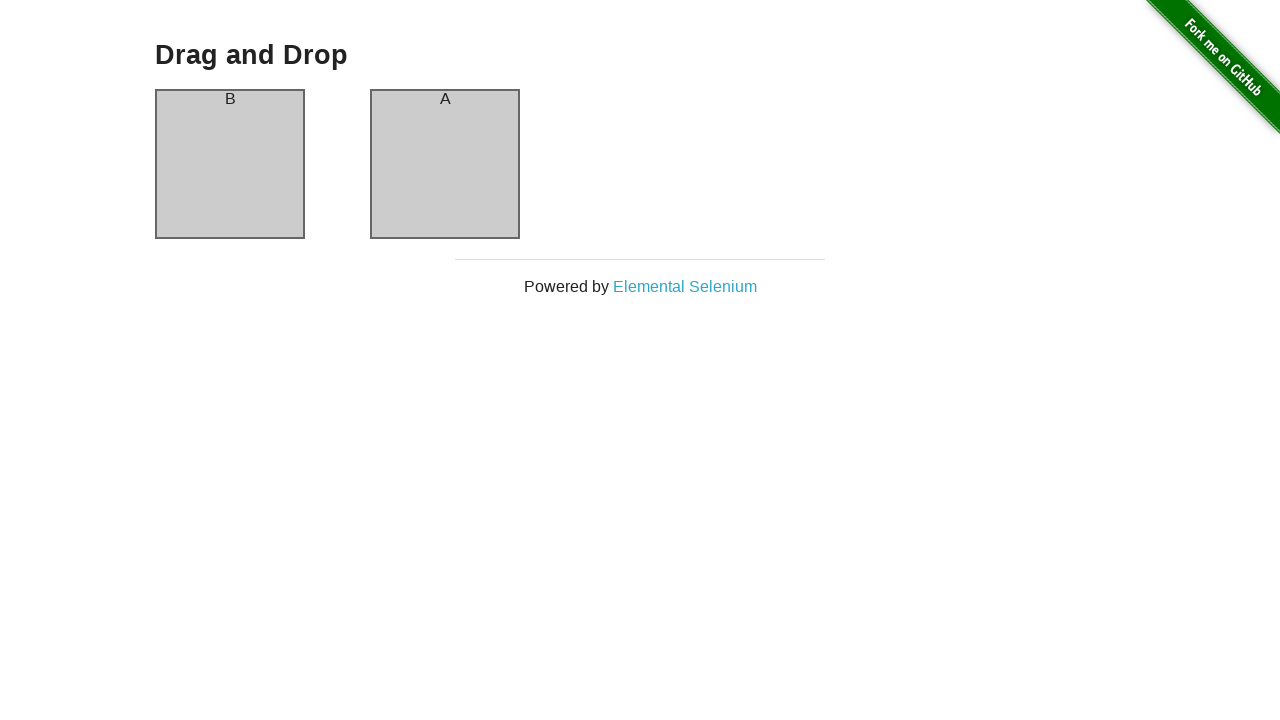

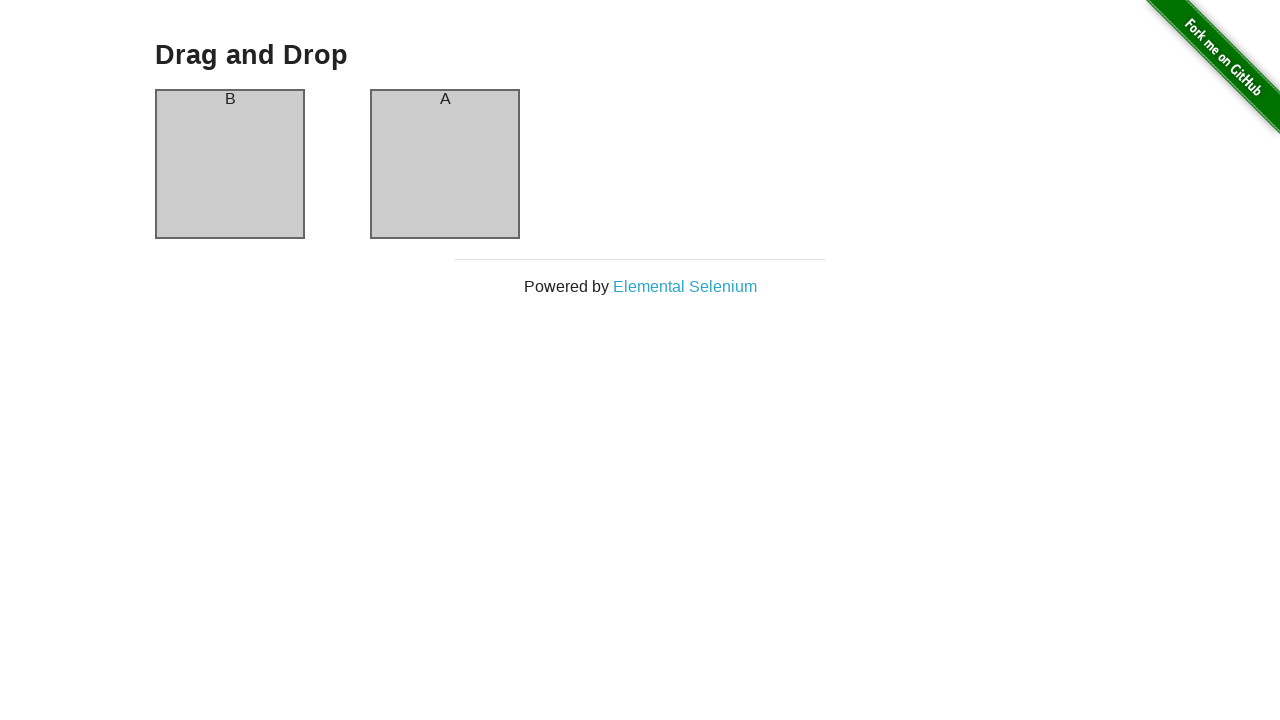